Tests the postal code search functionality on The Health Line Canada website by entering a postal code and submitting the search form, then waiting for results to load.

Starting URL: https://www.thehealthline.ca/

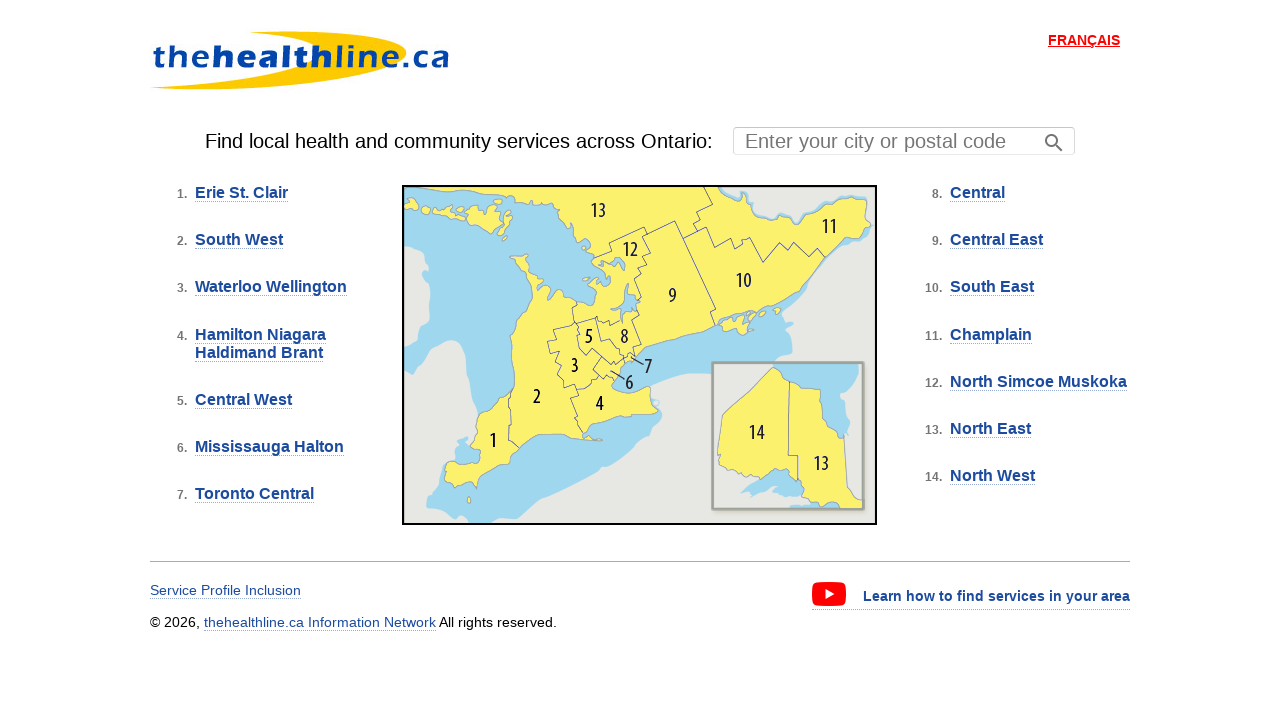

Filled postal code search field with 'M5V 2H1' on #ctl00_ContentPlaceHolder2_txtPostalCodeSearch
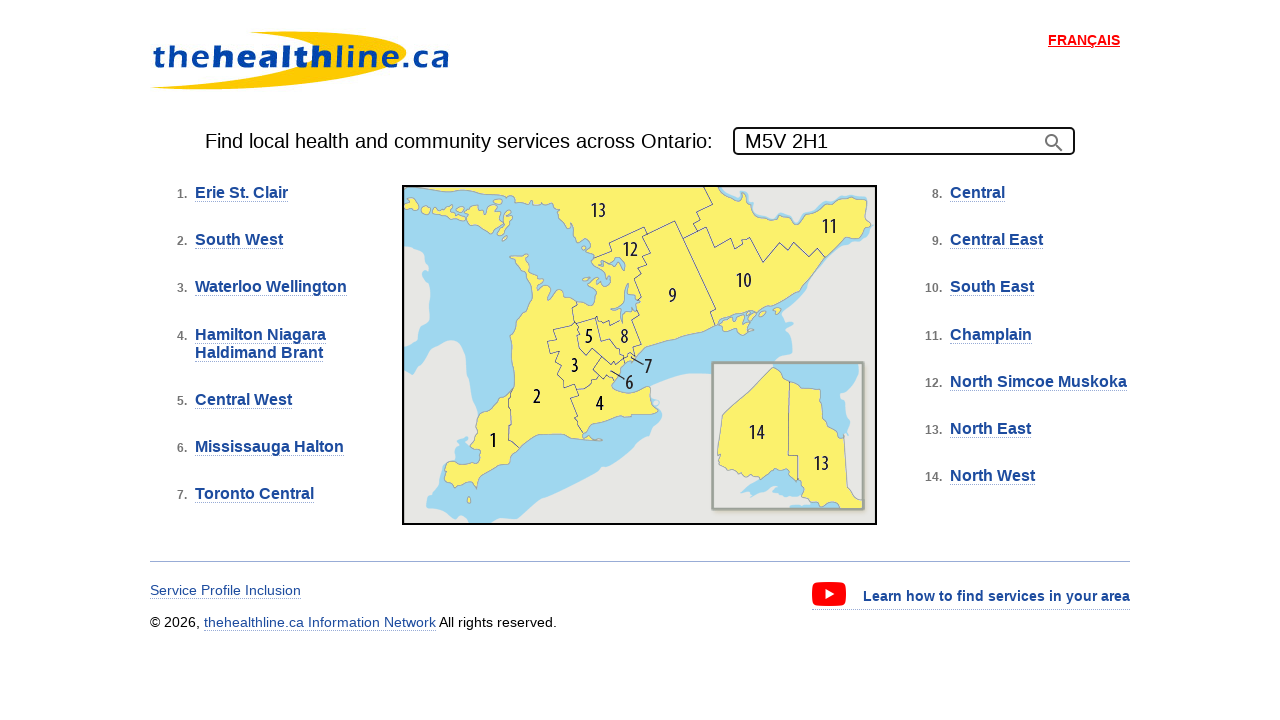

Pressed Enter to submit postal code search on #ctl00_ContentPlaceHolder2_txtPostalCodeSearch
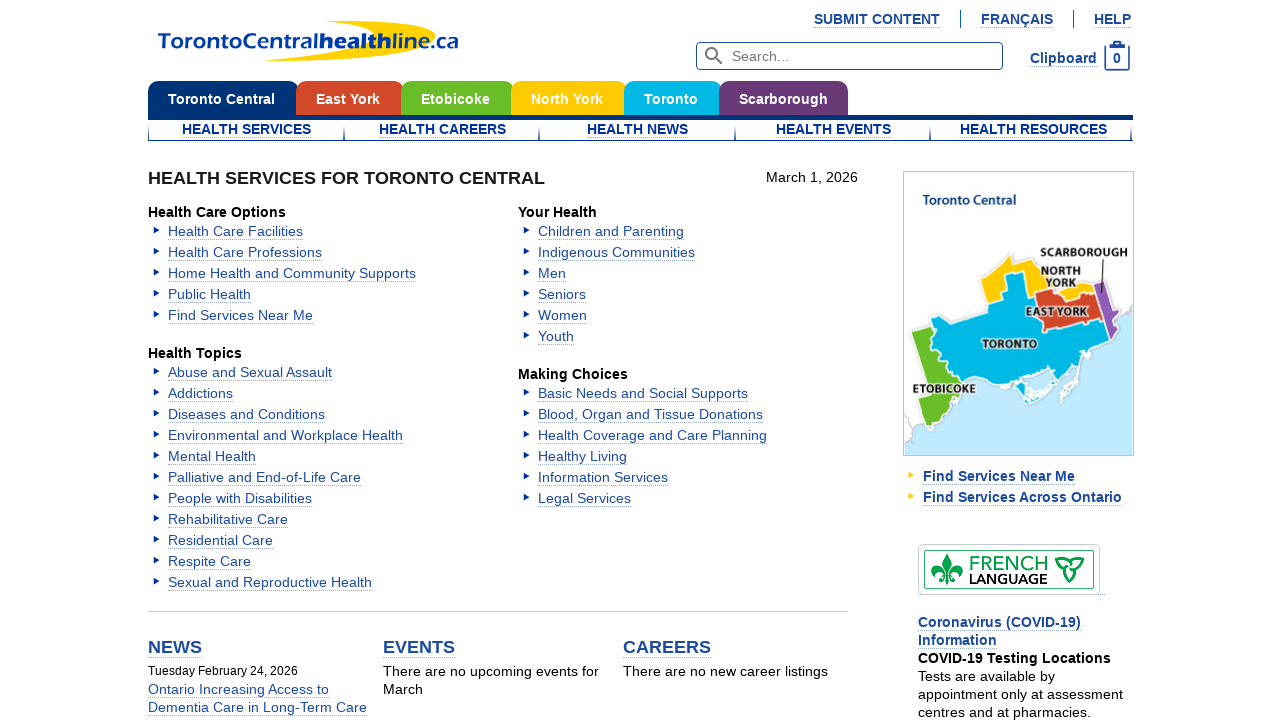

Search results or 'Coming Soon' message loaded
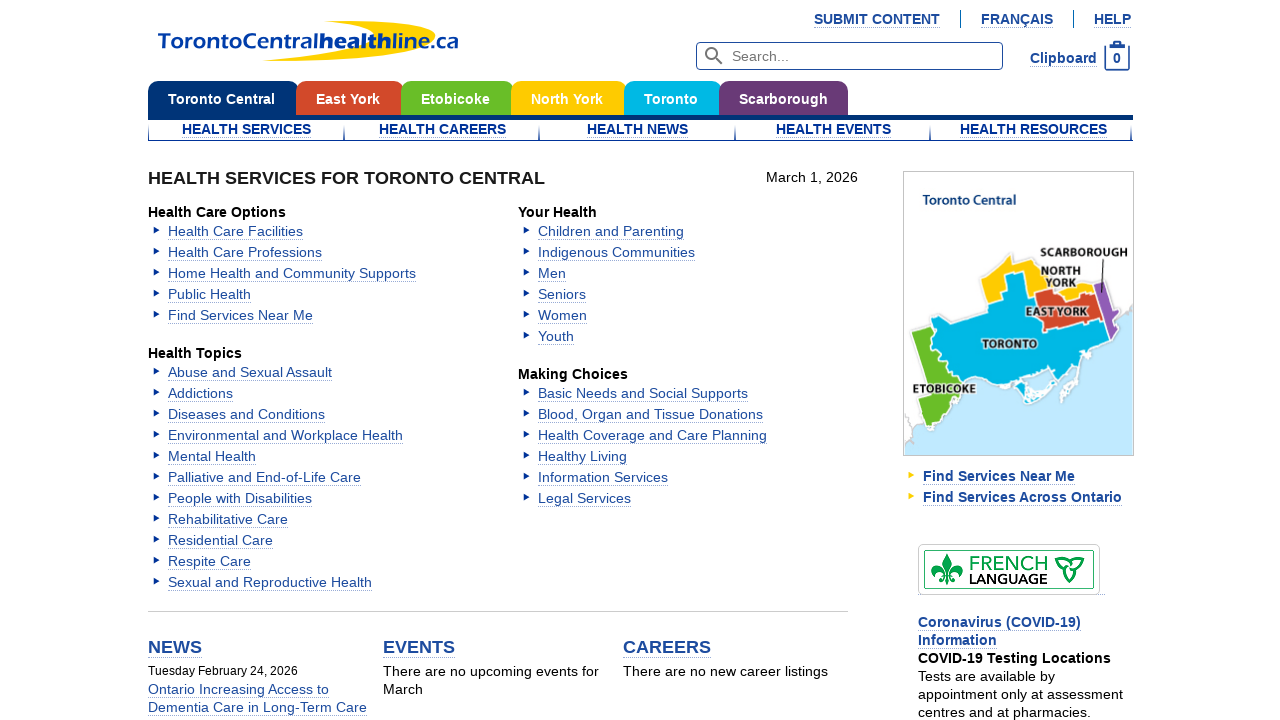

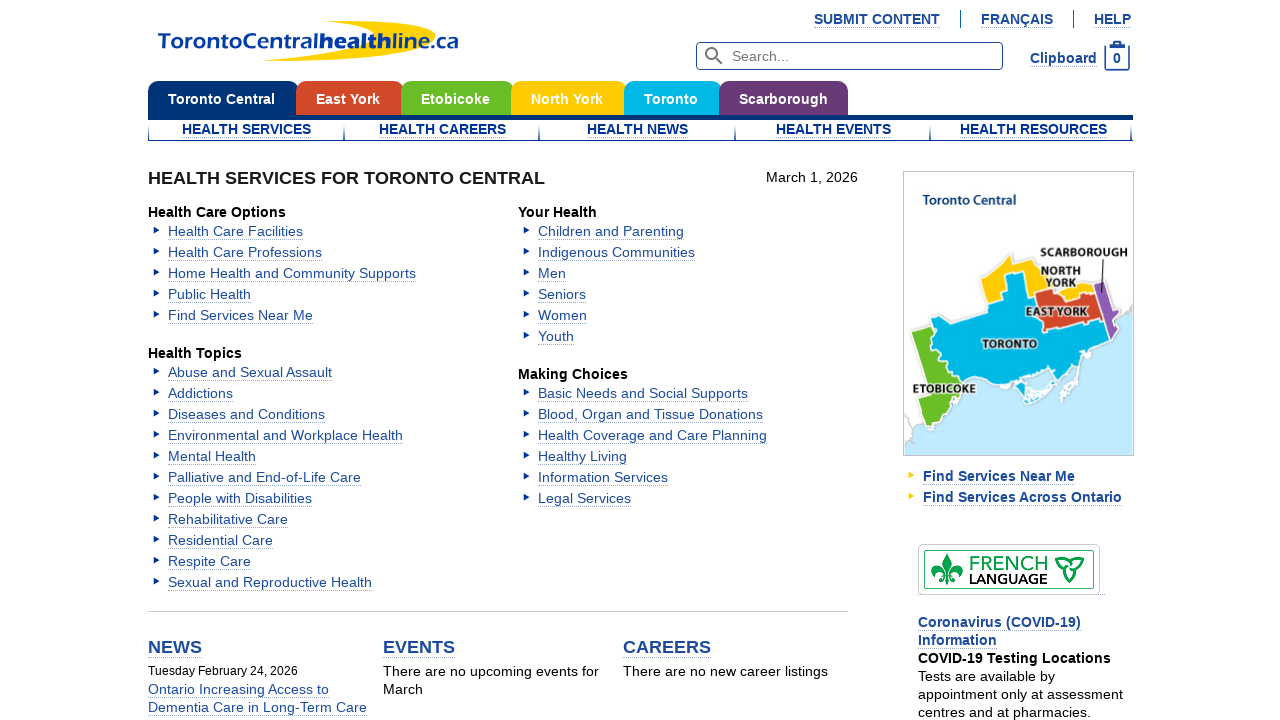